Interacts with an online virtual piano keyboard by clicking on specific keys in sequence to play a melody (appears to be playing "Ode to Joy" based on the pattern).

Starting URL: https://www.apronus.com/music/lessons/unit01.htm

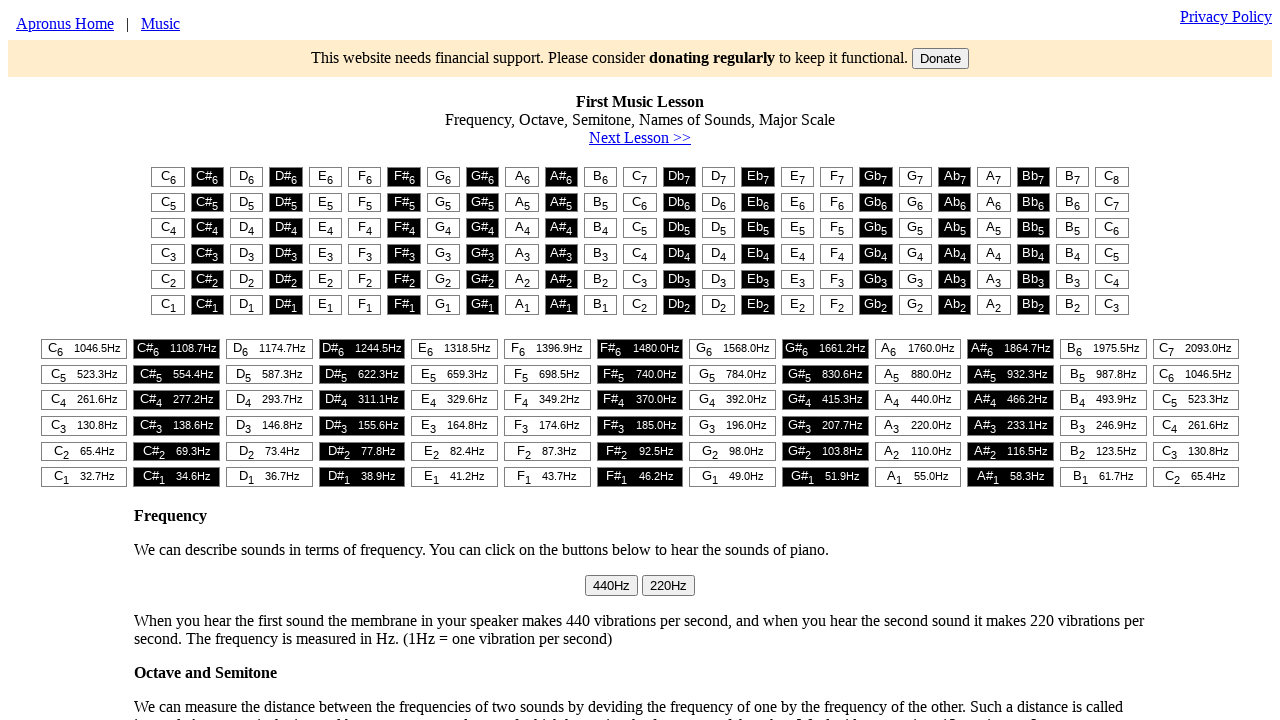

Clicked piano key (column 5) - first note of Ode to Joy at (325, 177) on #t1 > table > tr:nth-child(1) > td:nth-child(5)
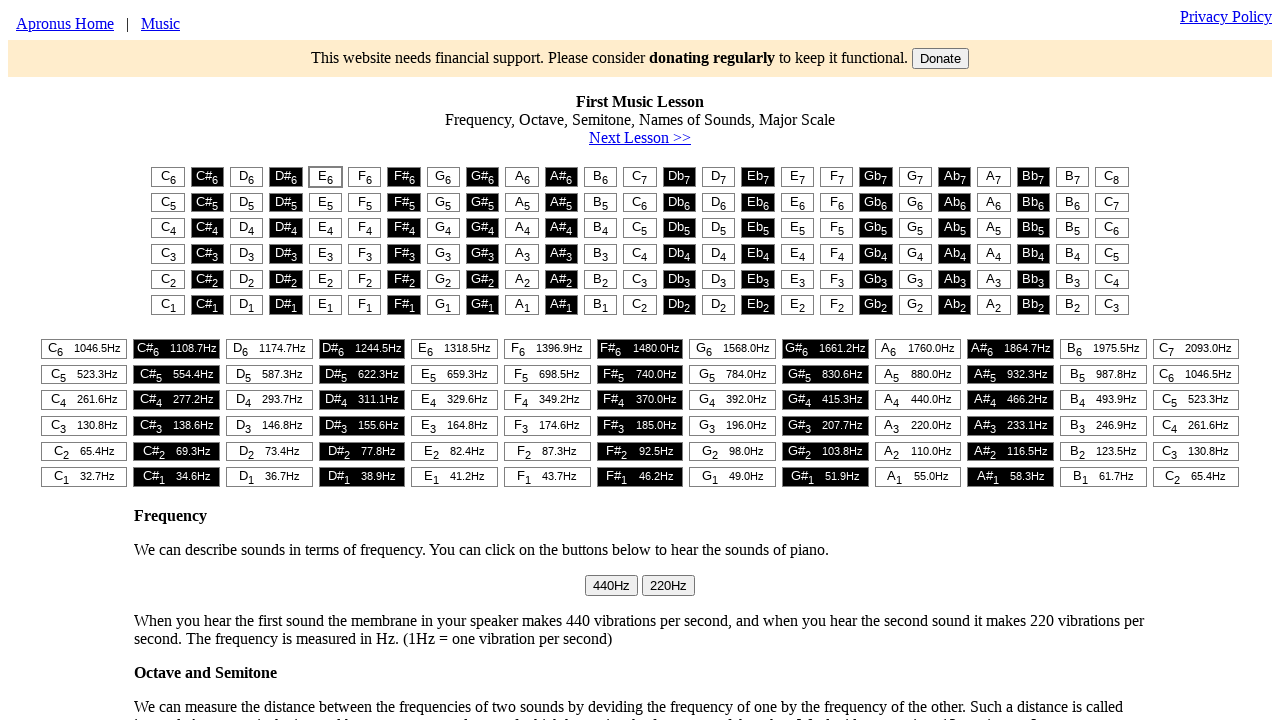

Clicked piano key (column 5) - second note at (325, 177) on #t1 > table > tr:nth-child(1) > td:nth-child(5)
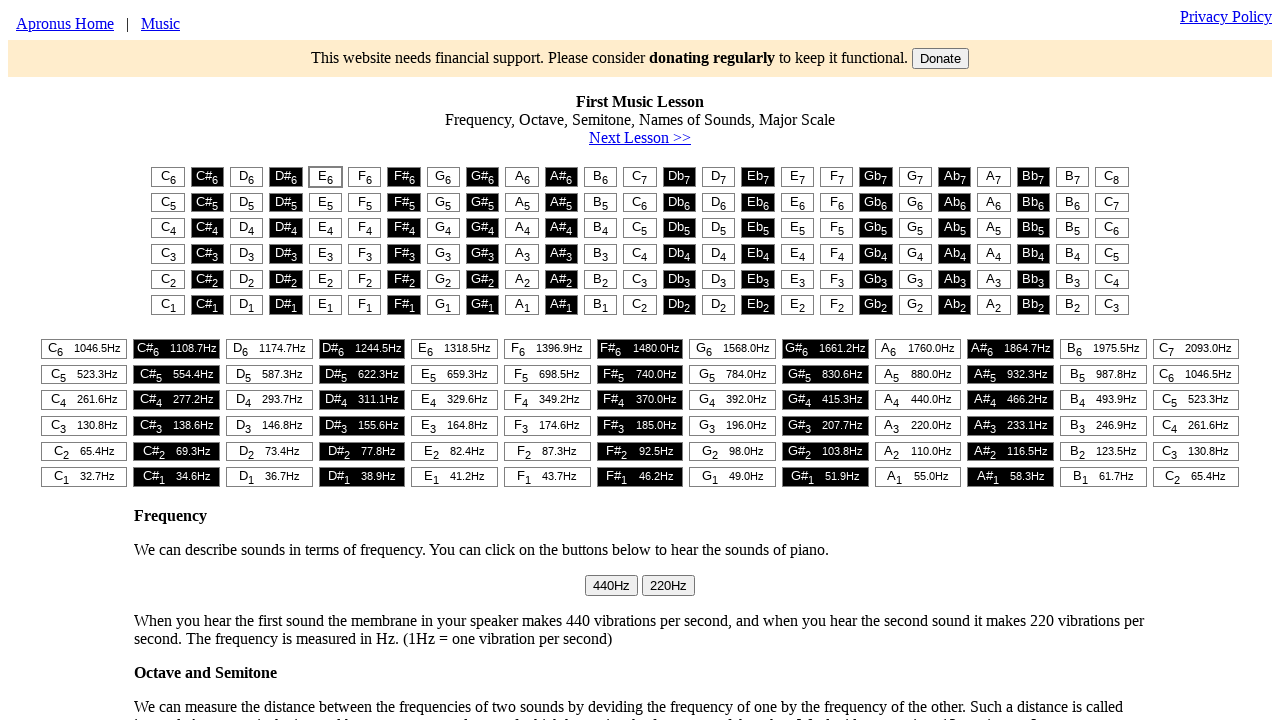

Clicked piano key (column 6) - third note at (365, 177) on #t1 > table > tr:nth-child(1) > td:nth-child(6)
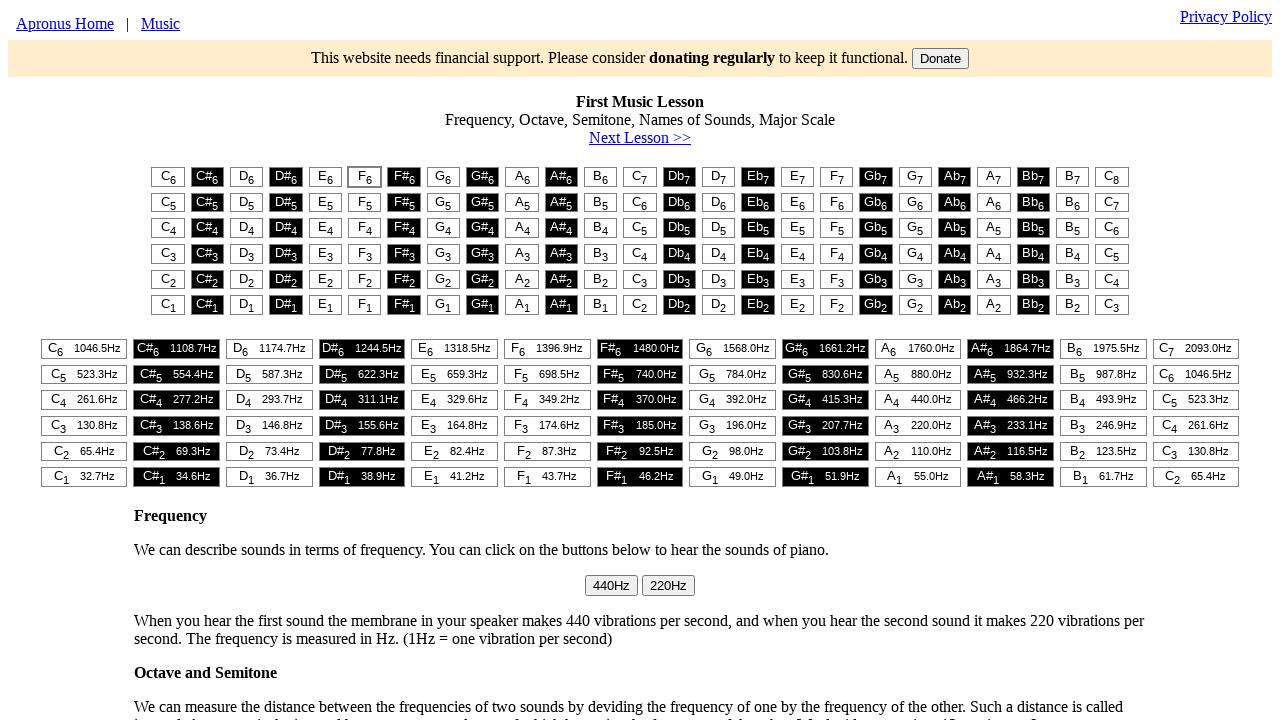

Clicked piano key (column 8) - fourth note at (443, 177) on #t1 > table > tr:nth-child(1) > td:nth-child(8)
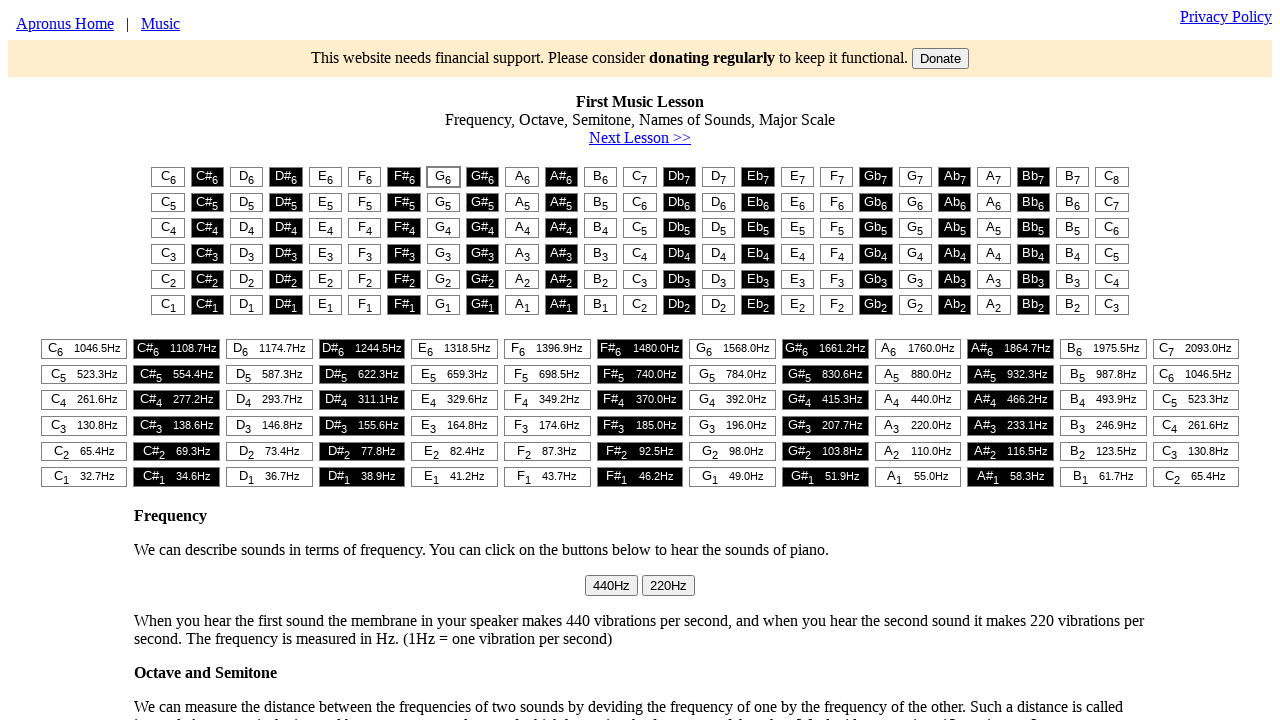

Clicked piano key (column 8) - fifth note at (443, 177) on #t1 > table > tr:nth-child(1) > td:nth-child(8)
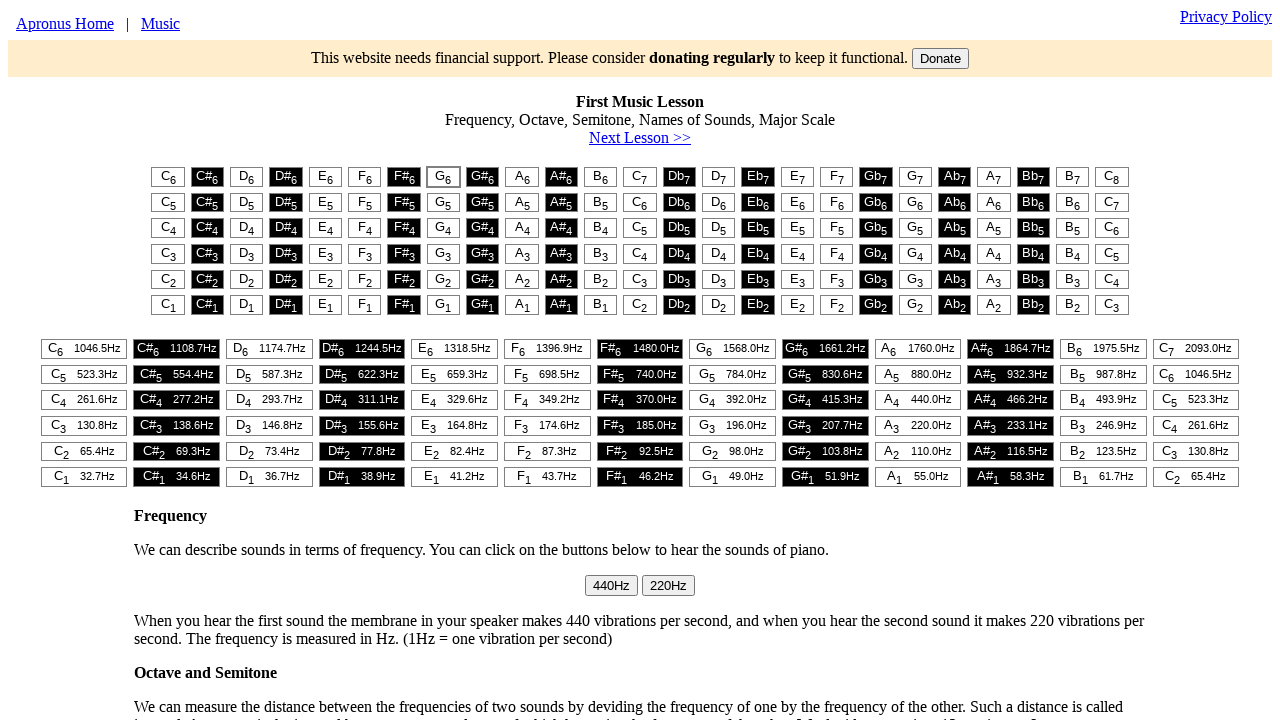

Clicked piano key (column 6) - sixth note at (365, 177) on #t1 > table > tr:nth-child(1) > td:nth-child(6)
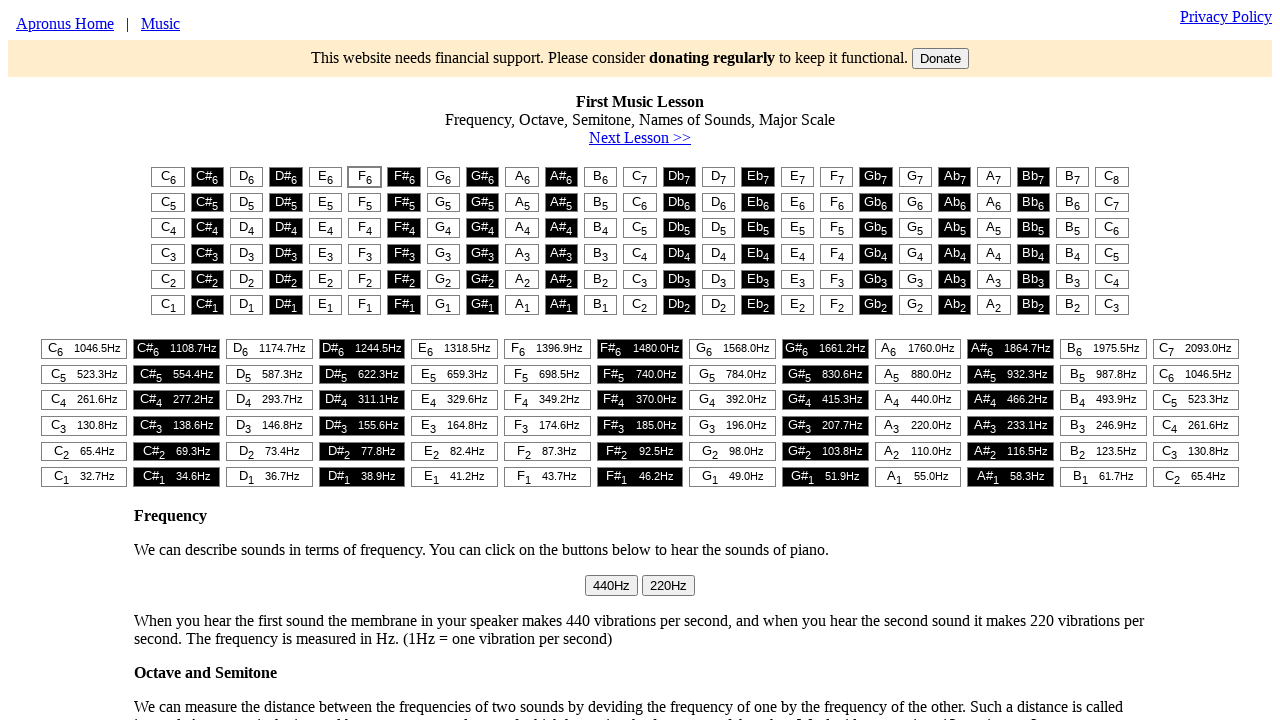

Clicked piano key (column 5) - seventh note at (325, 177) on #t1 > table > tr:nth-child(1) > td:nth-child(5)
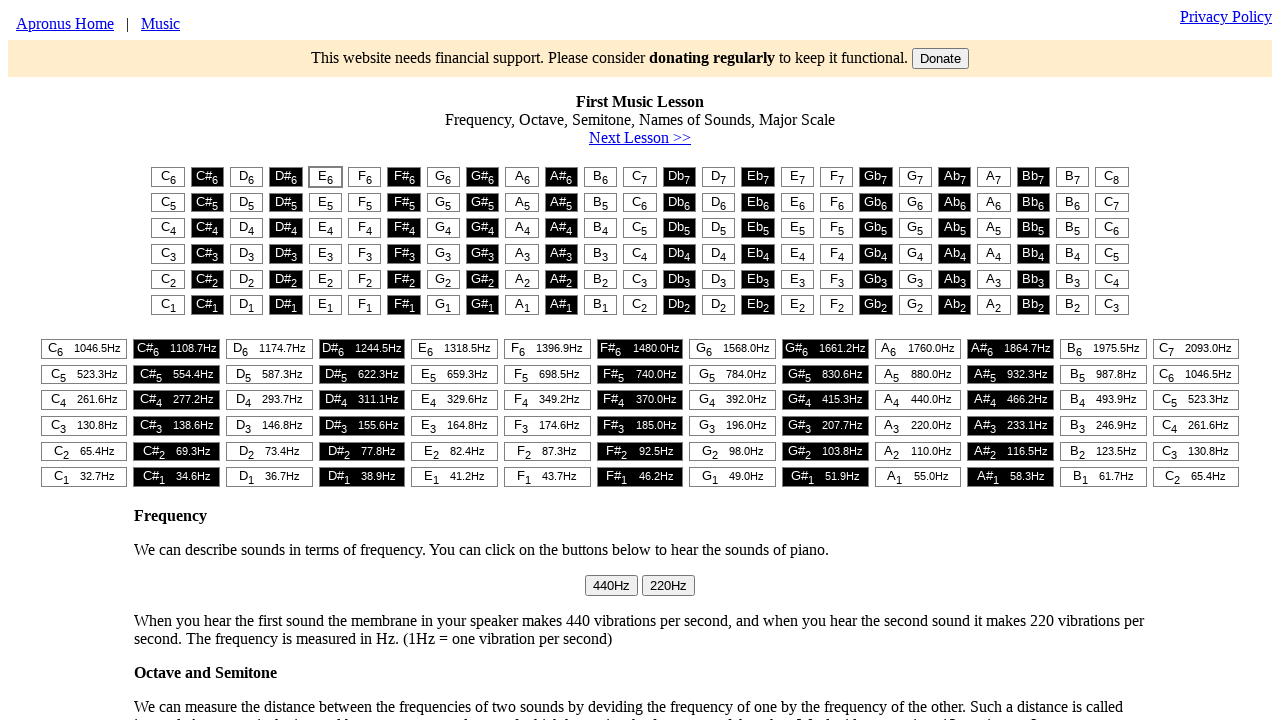

Clicked piano key (column 3) - eighth note at (247, 177) on #t1 > table > tr:nth-child(1) > td:nth-child(3)
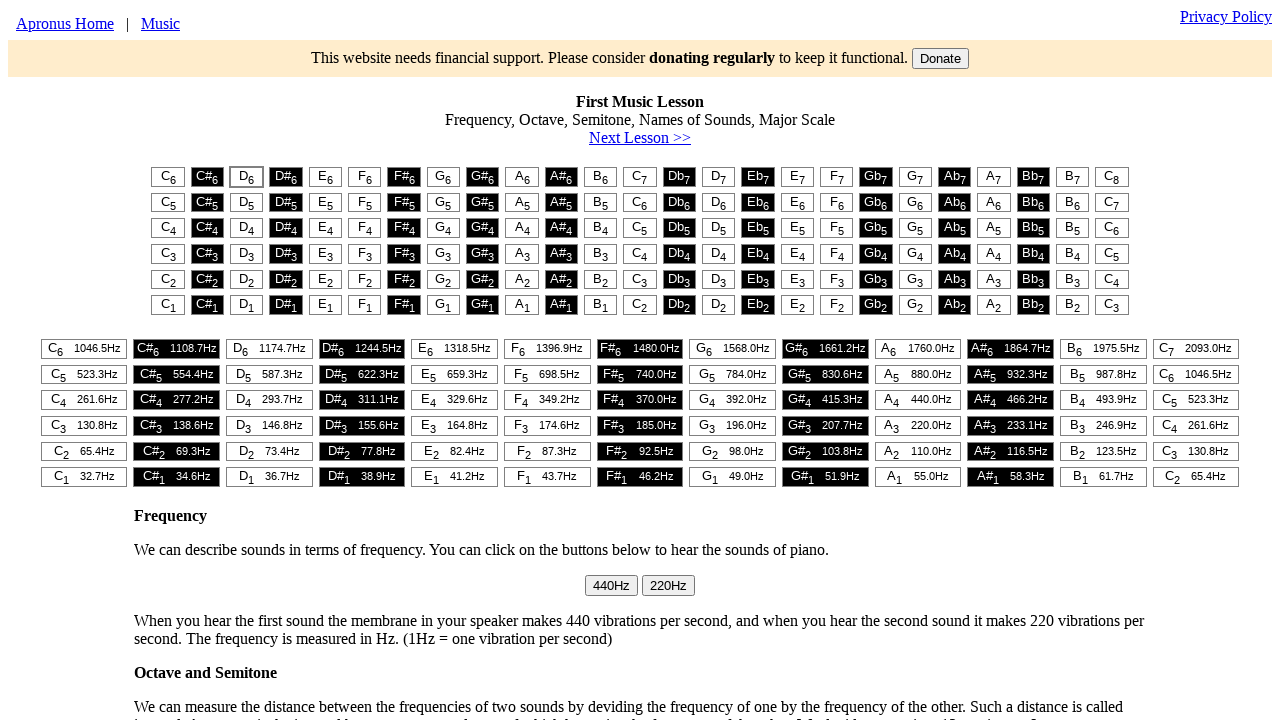

Clicked piano key (column 1) - ninth note at (168, 177) on #t1 > table > tr:nth-child(1) > td:nth-child(1)
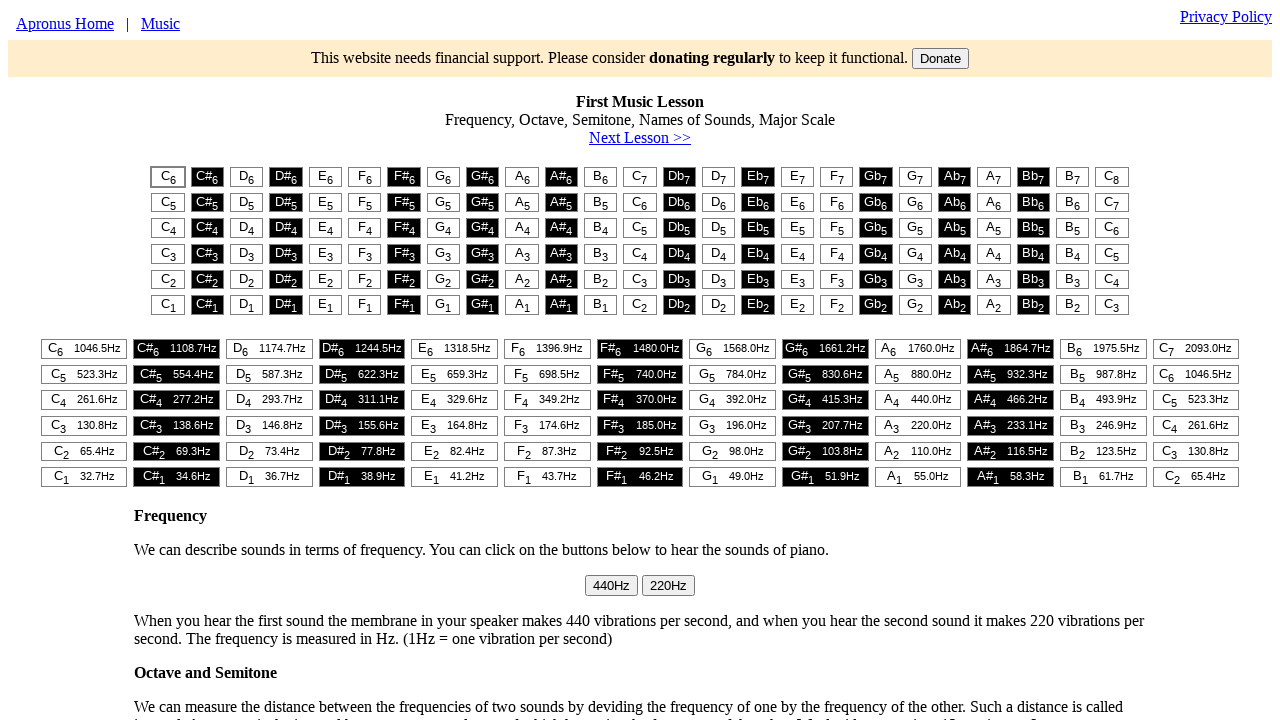

Clicked piano key (column 1) - tenth note at (168, 177) on #t1 > table > tr:nth-child(1) > td:nth-child(1)
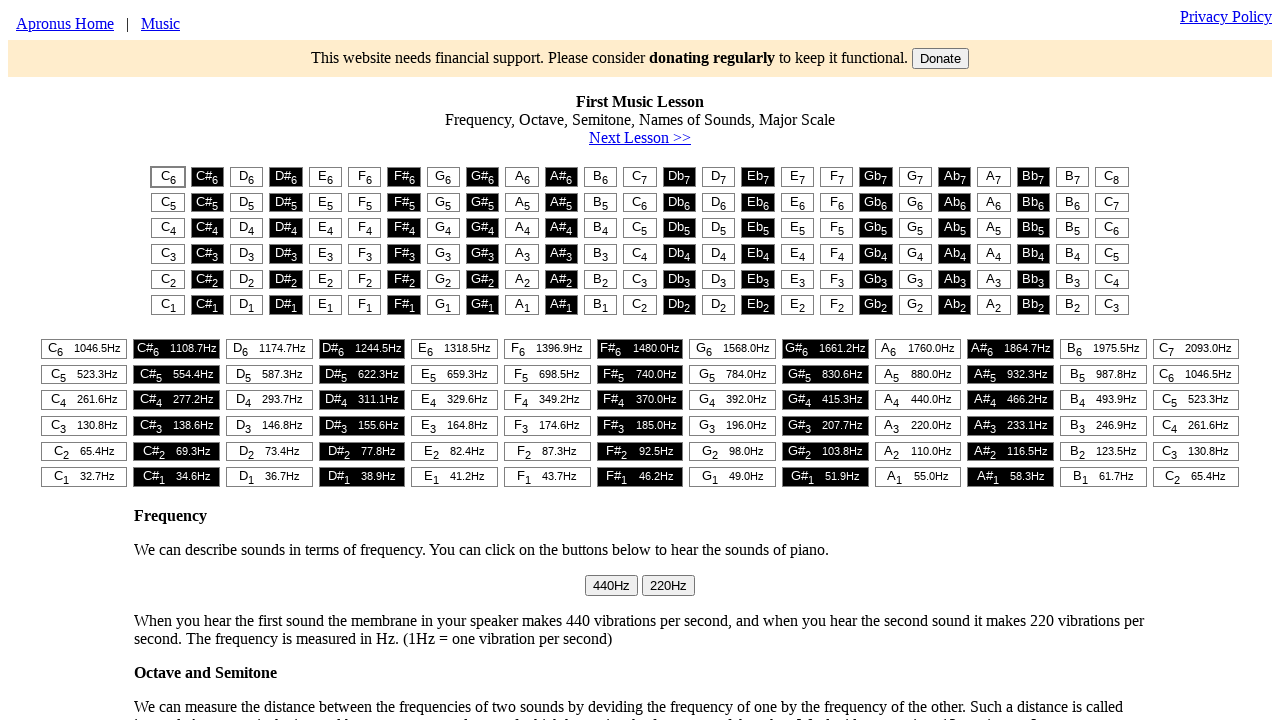

Clicked piano key (column 3) - eleventh note at (247, 177) on #t1 > table > tr:nth-child(1) > td:nth-child(3)
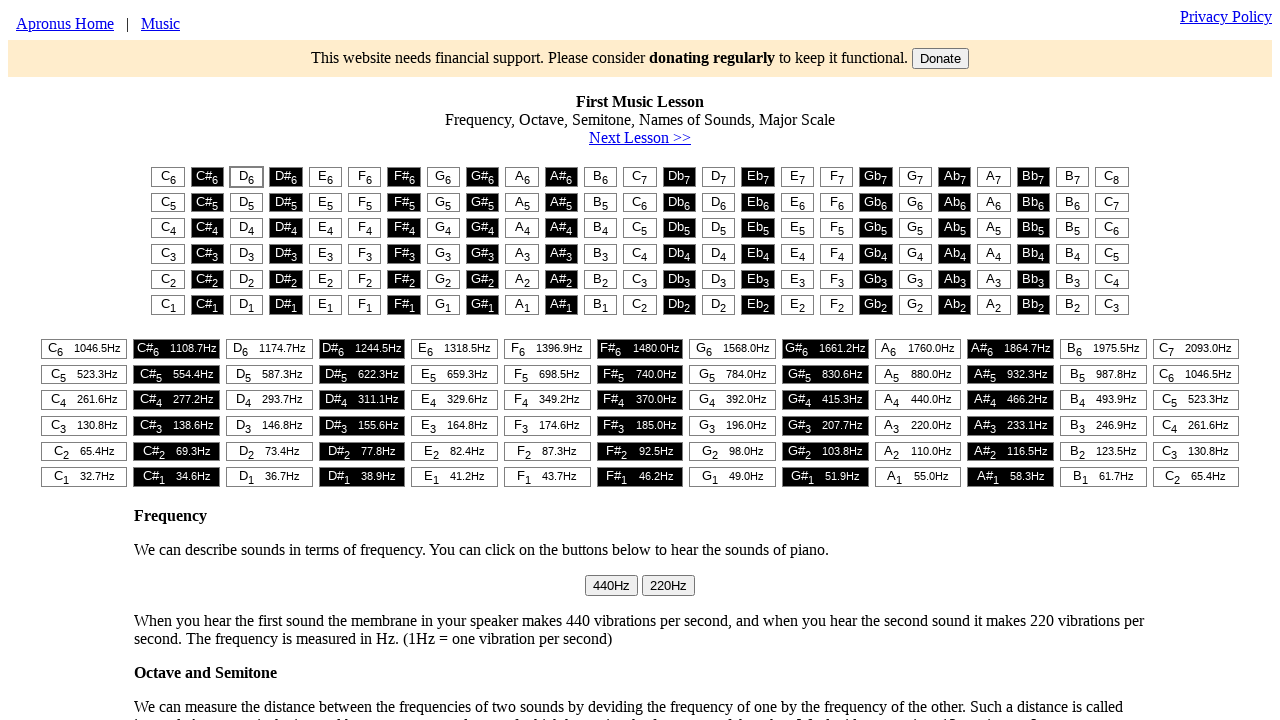

Clicked piano key (column 5) - twelfth note at (325, 177) on #t1 > table > tr:nth-child(1) > td:nth-child(5)
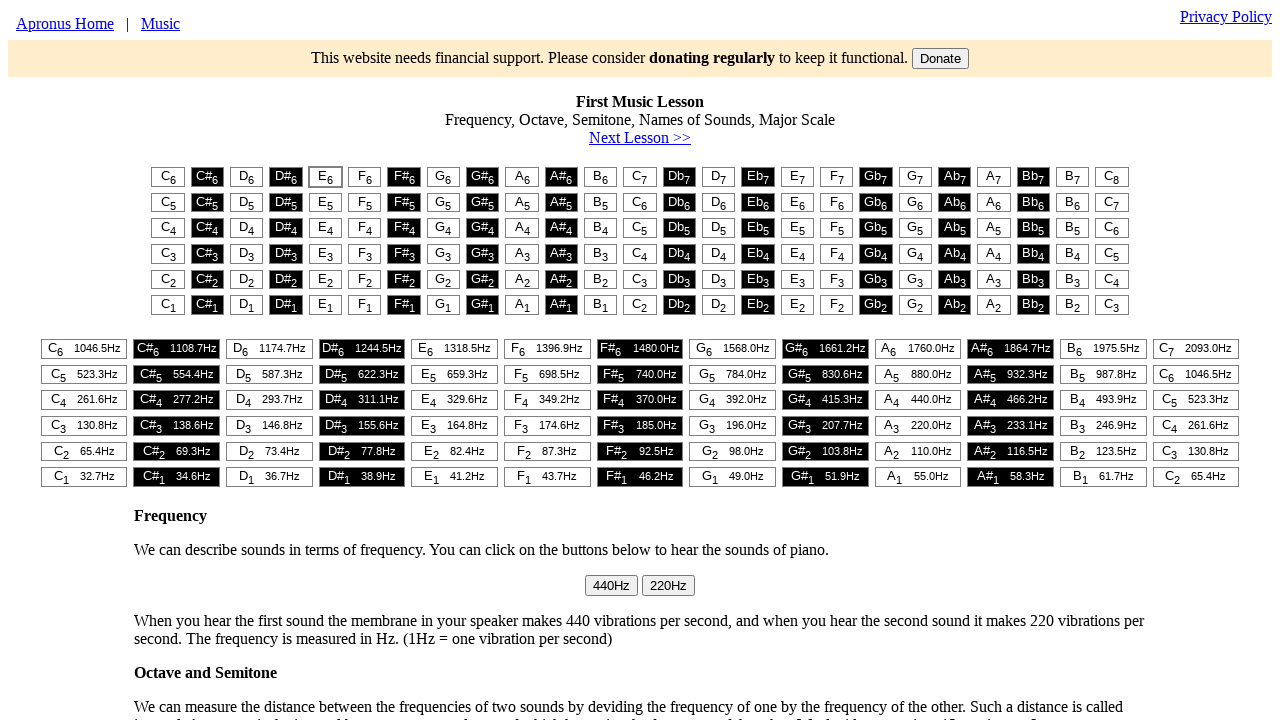

Clicked piano key (column 5) - thirteenth note at (325, 177) on #t1 > table > tr:nth-child(1) > td:nth-child(5)
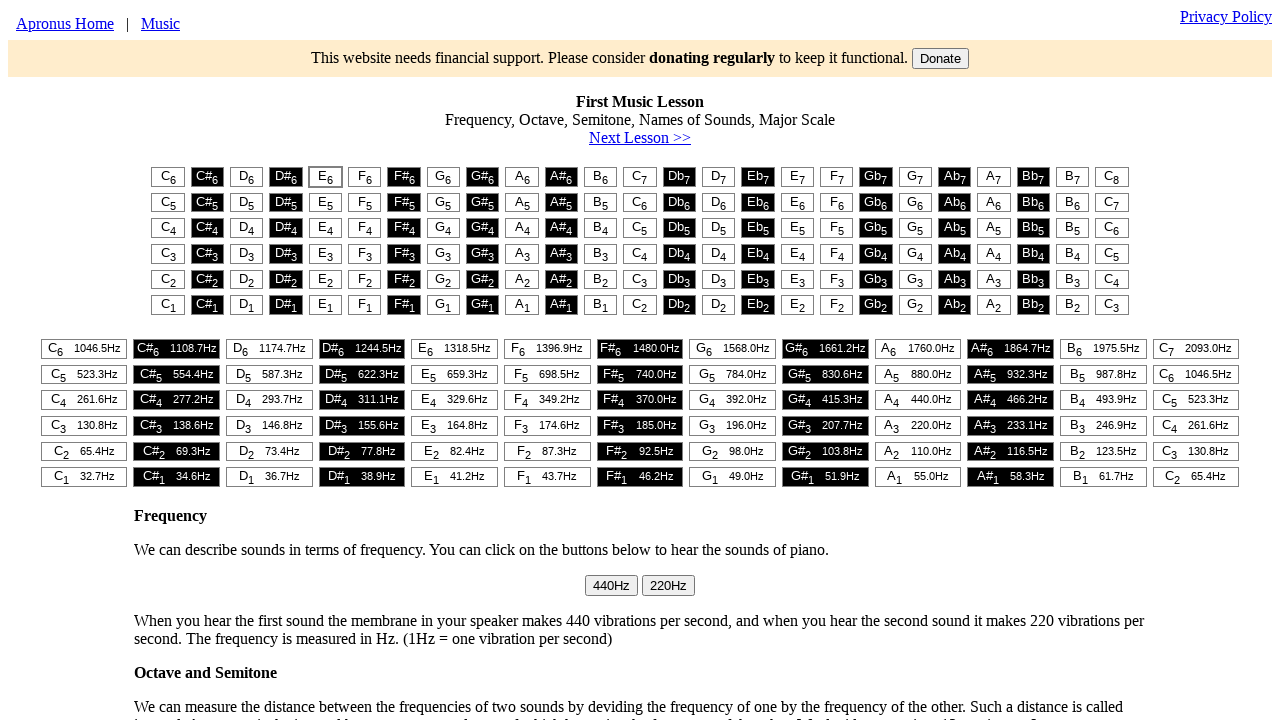

Clicked piano key (column 3) - fourteenth note at (247, 177) on #t1 > table > tr:nth-child(1) > td:nth-child(3)
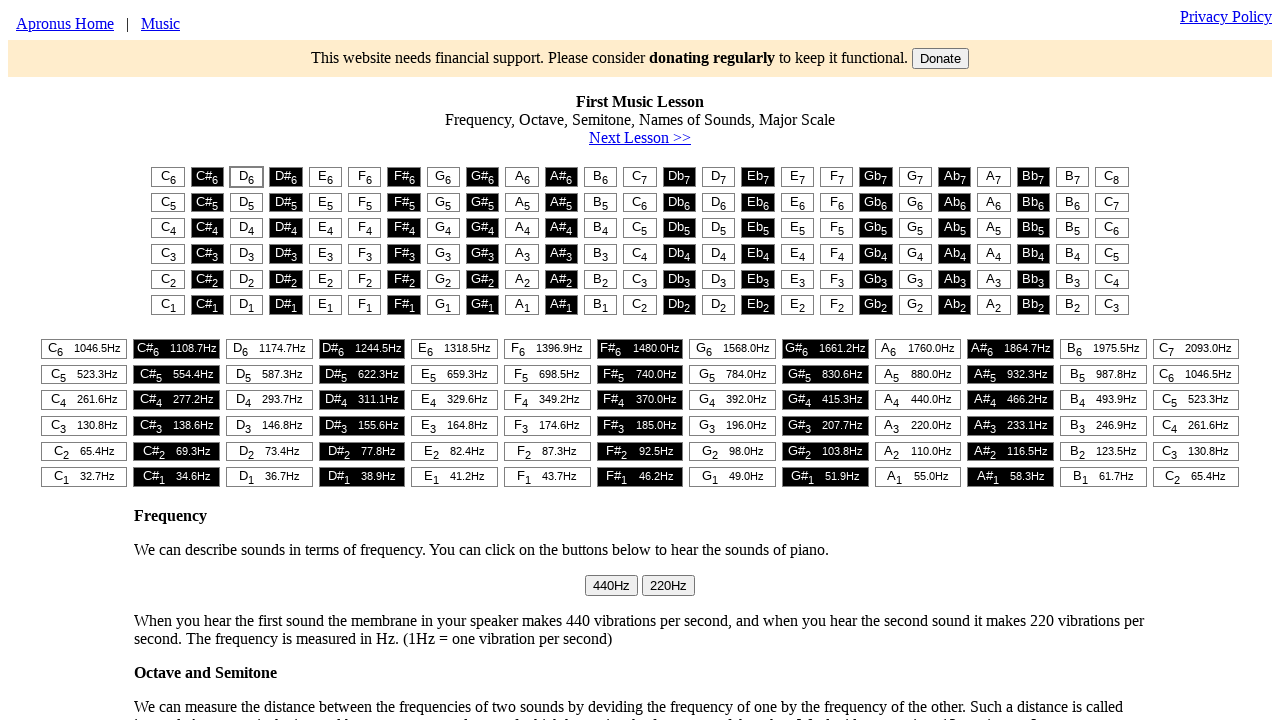

Clicked piano key (column 3) - fifteenth note, completed first verse at (247, 177) on #t1 > table > tr:nth-child(1) > td:nth-child(3)
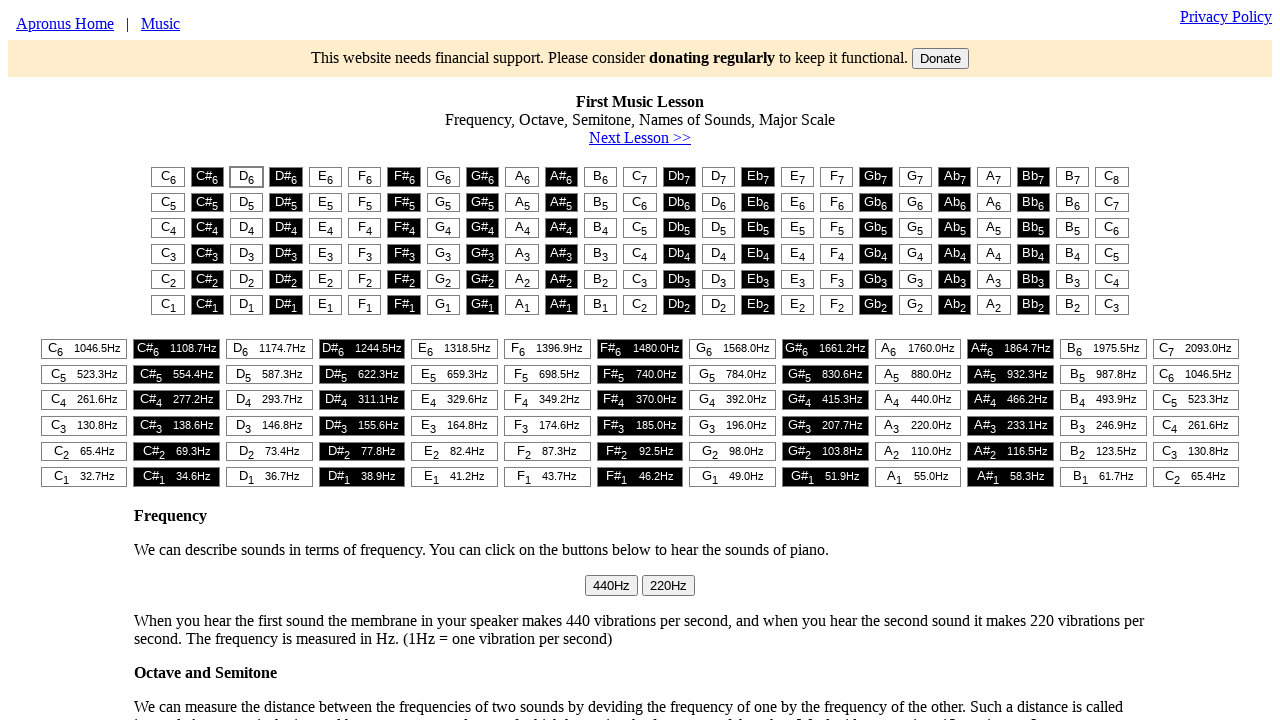

Clicked piano key (column 5) - first note of second verse at (325, 177) on #t1 > table > tr:nth-child(1) > td:nth-child(5)
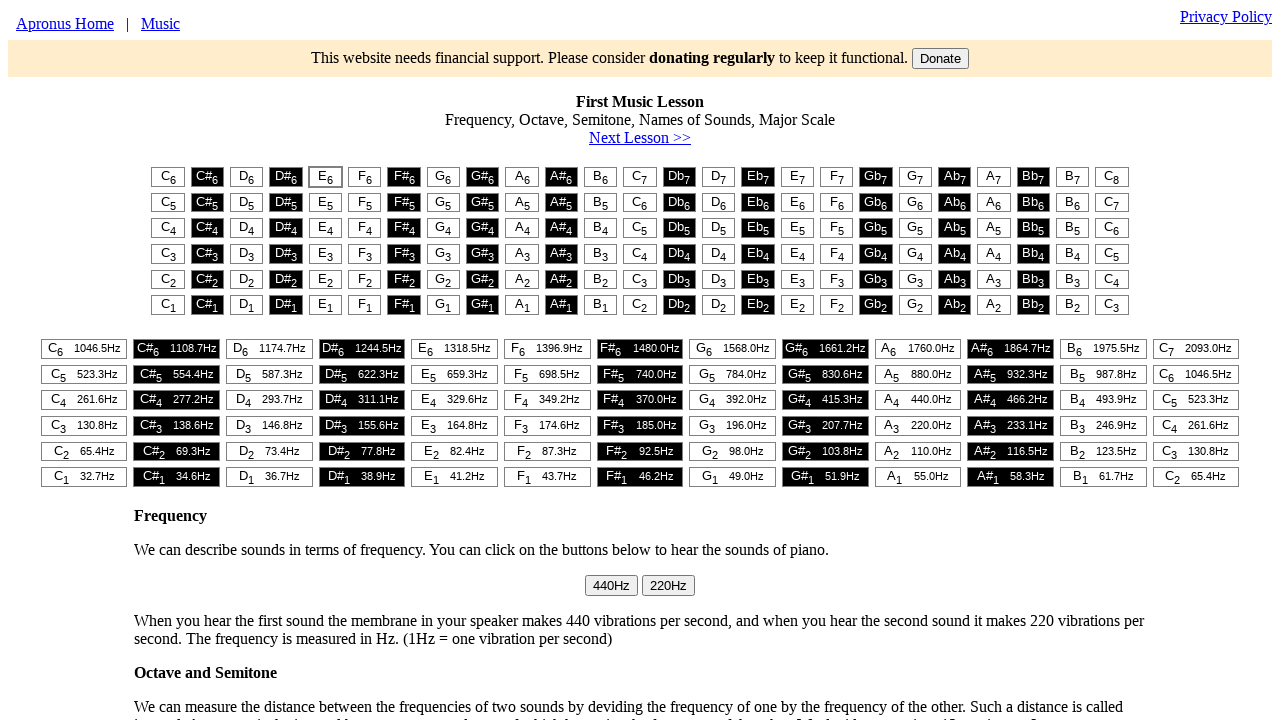

Clicked piano key (column 5) - second note at (325, 177) on #t1 > table > tr:nth-child(1) > td:nth-child(5)
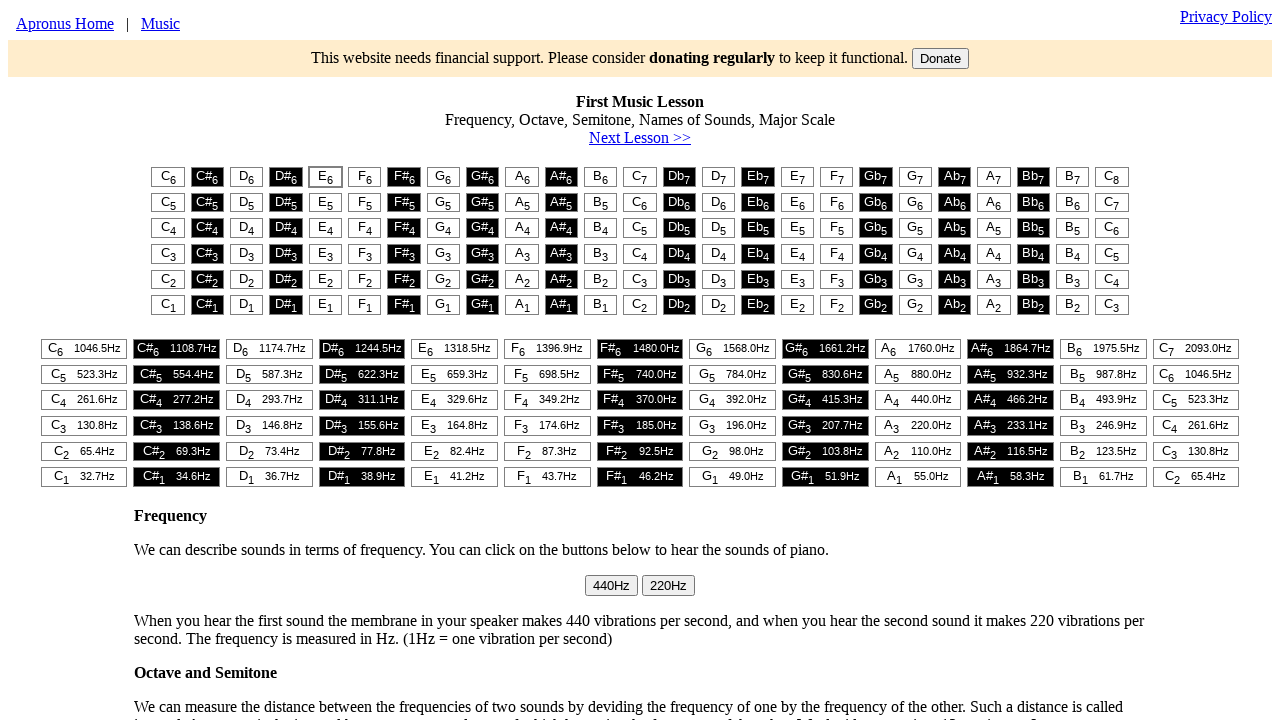

Clicked piano key (column 6) - third note at (365, 177) on #t1 > table > tr:nth-child(1) > td:nth-child(6)
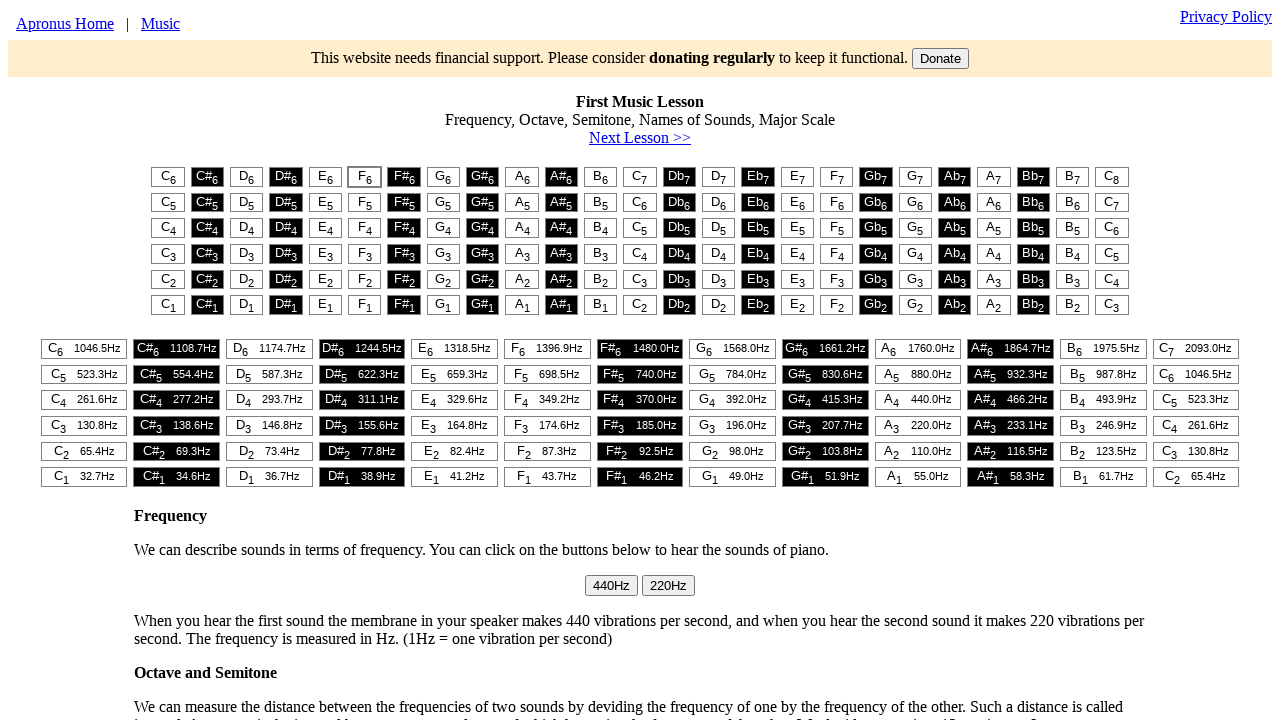

Clicked piano key (column 8) - fourth note at (443, 177) on #t1 > table > tr:nth-child(1) > td:nth-child(8)
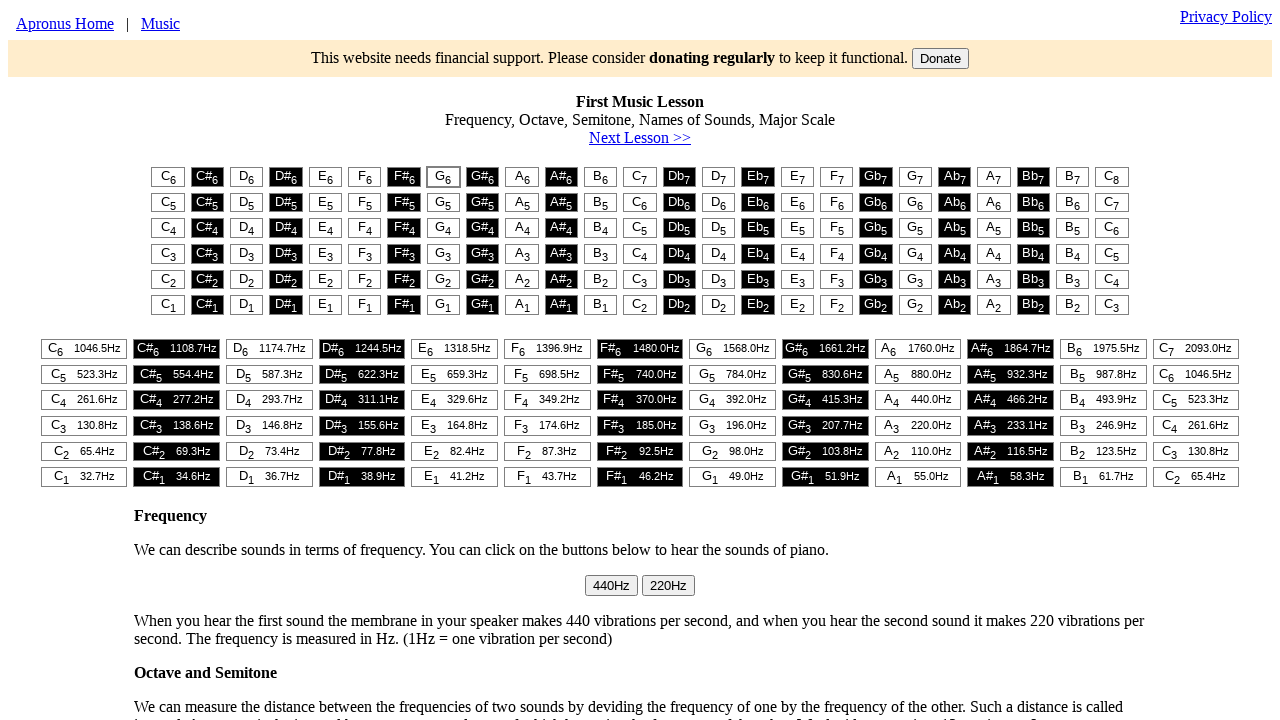

Clicked piano key (column 8) - fifth note at (443, 177) on #t1 > table > tr:nth-child(1) > td:nth-child(8)
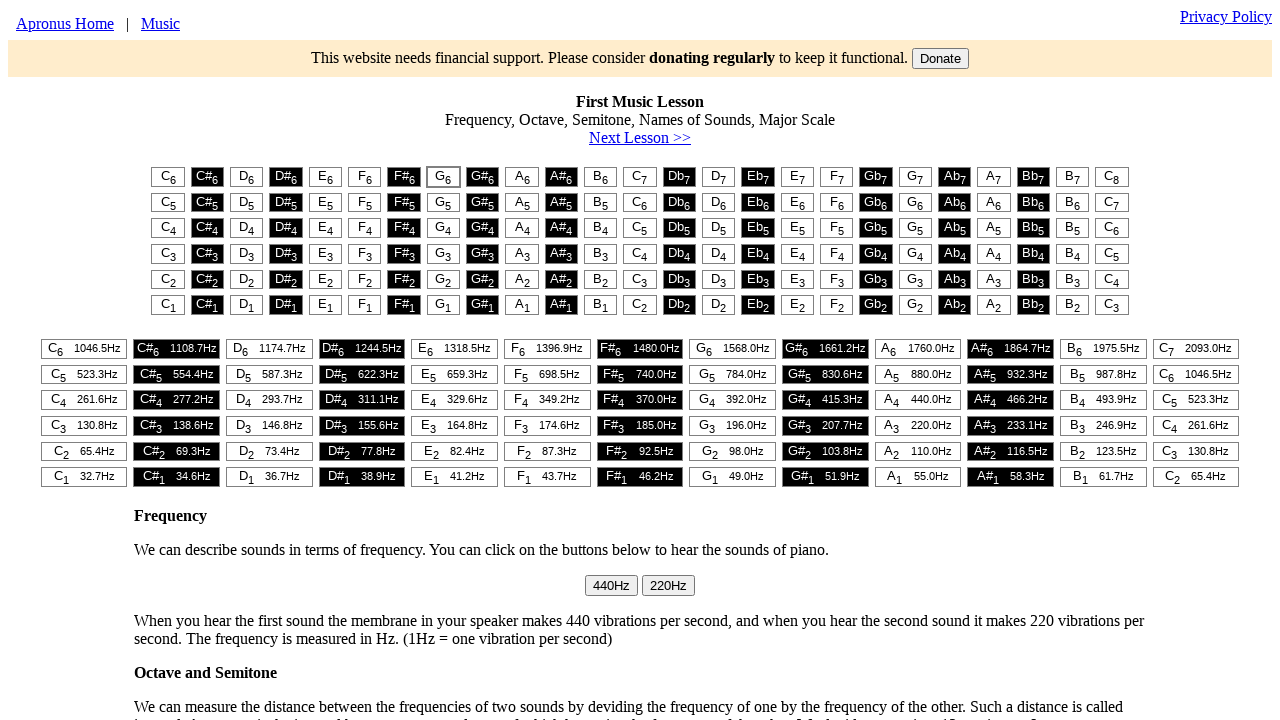

Clicked piano key (column 6) - sixth note at (365, 177) on #t1 > table > tr:nth-child(1) > td:nth-child(6)
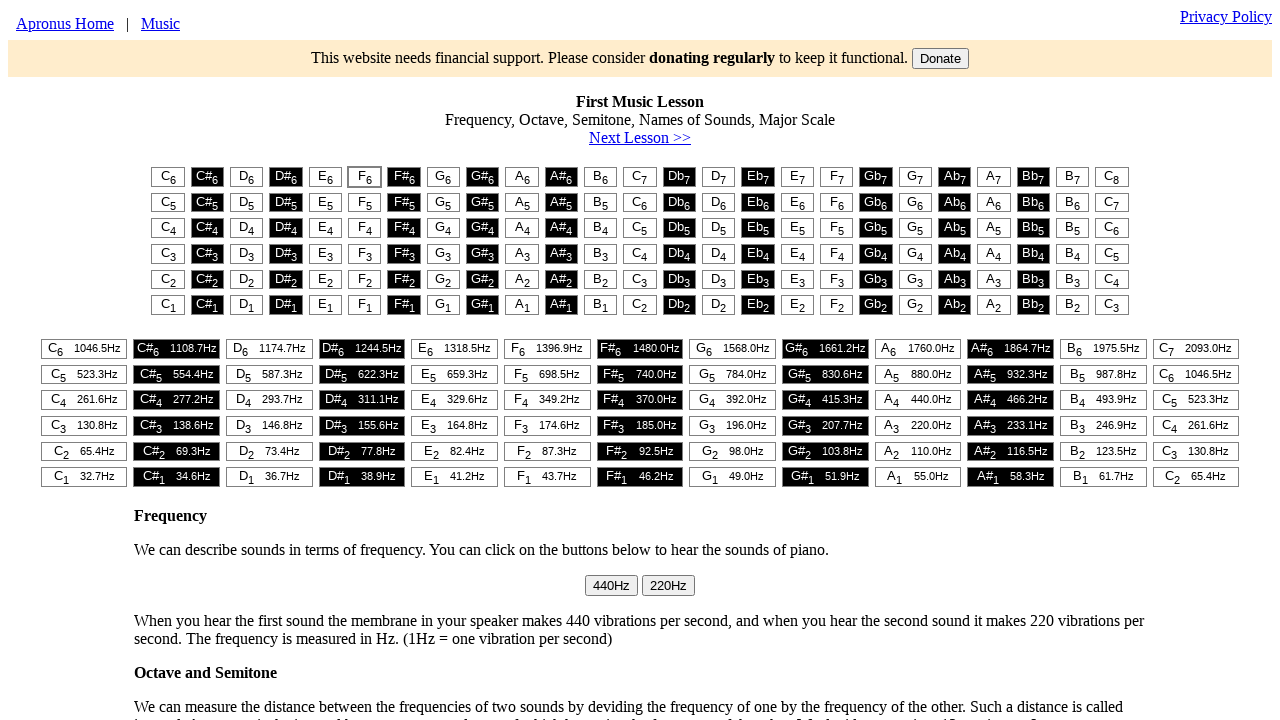

Clicked piano key (column 5) - seventh note at (325, 177) on #t1 > table > tr:nth-child(1) > td:nth-child(5)
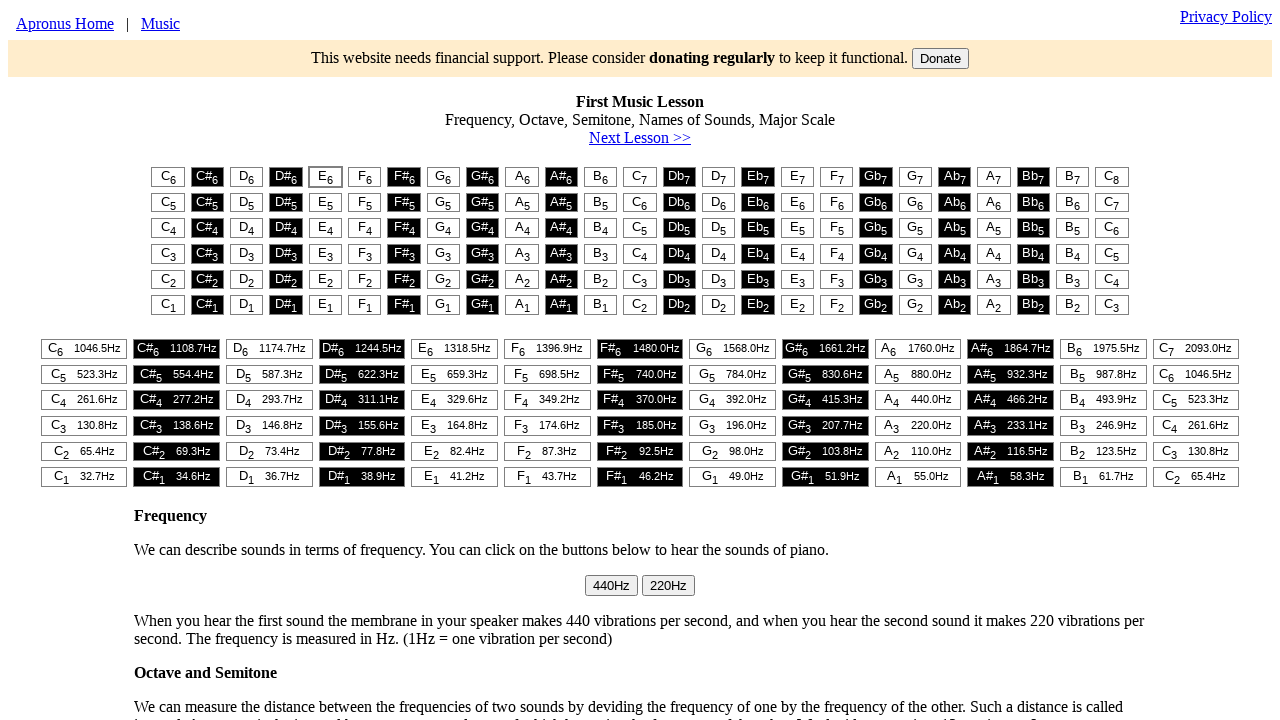

Clicked piano key (column 3) - eighth note at (247, 177) on #t1 > table > tr:nth-child(1) > td:nth-child(3)
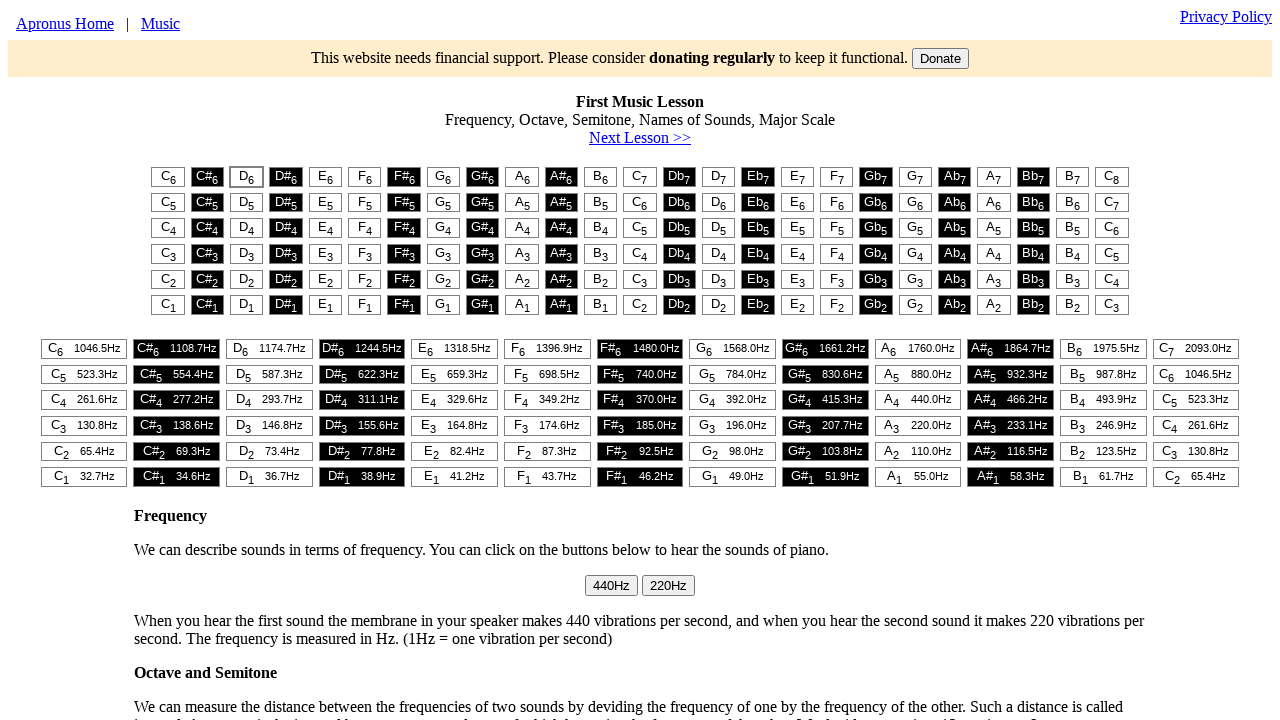

Clicked piano key (column 1) - ninth note at (168, 177) on #t1 > table > tr:nth-child(1) > td:nth-child(1)
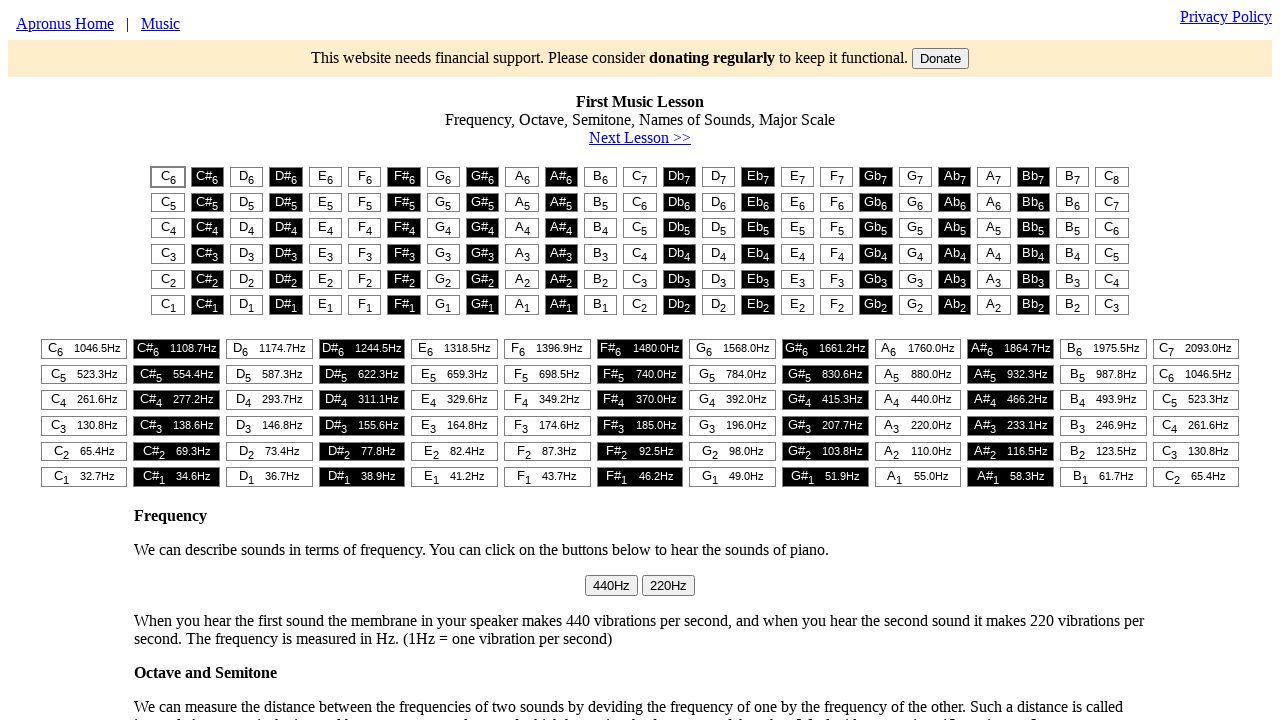

Clicked piano key (column 1) - tenth note at (168, 177) on #t1 > table > tr:nth-child(1) > td:nth-child(1)
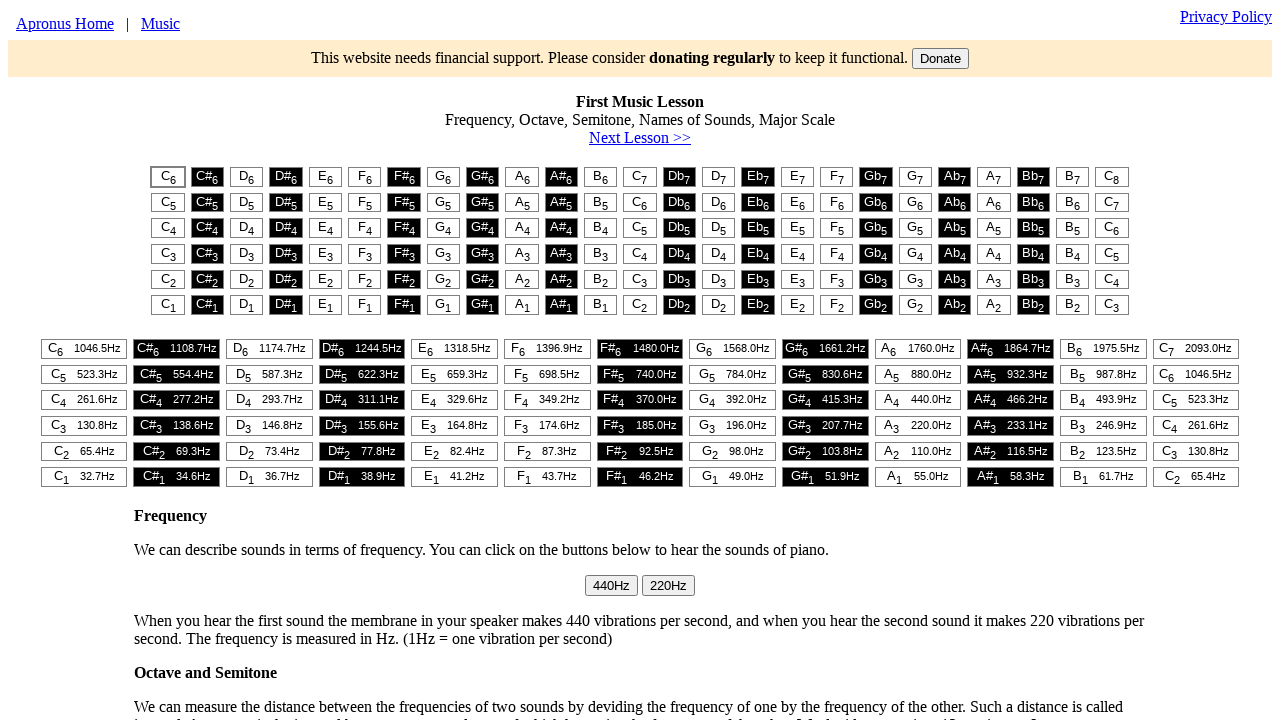

Clicked piano key (column 3) - eleventh note at (247, 177) on #t1 > table > tr:nth-child(1) > td:nth-child(3)
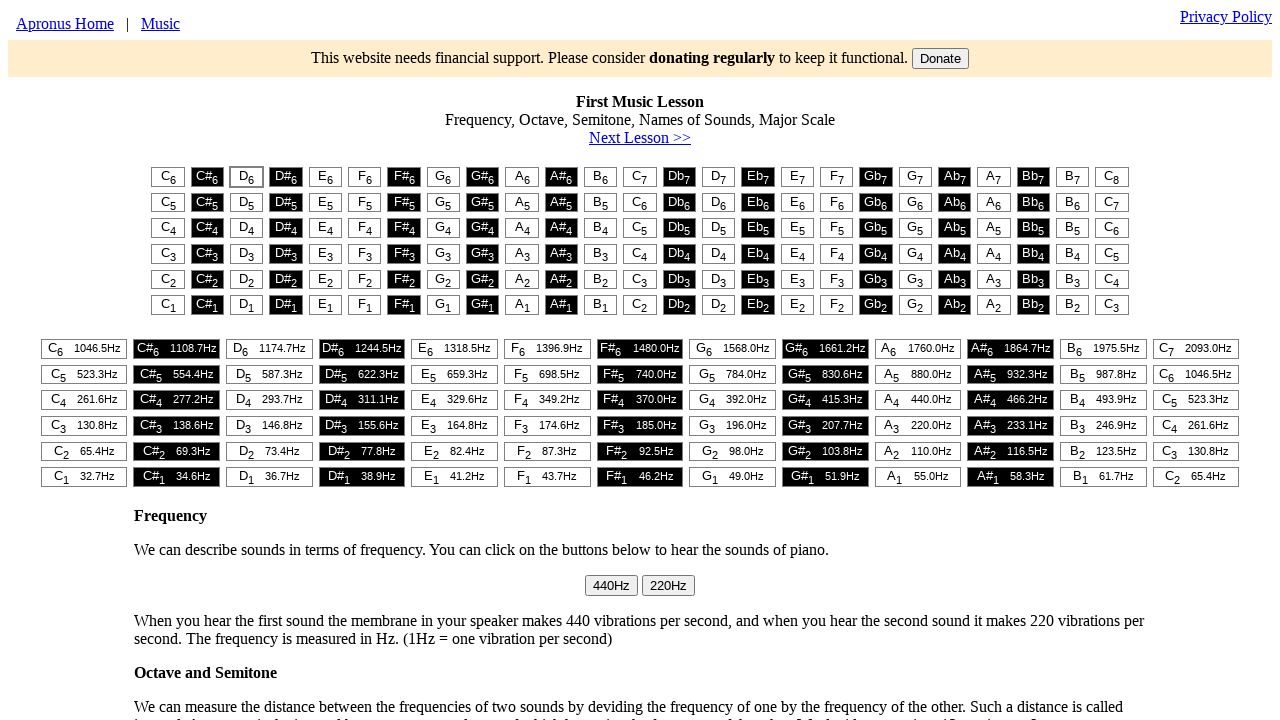

Clicked piano key (column 5) - twelfth note at (325, 177) on #t1 > table > tr:nth-child(1) > td:nth-child(5)
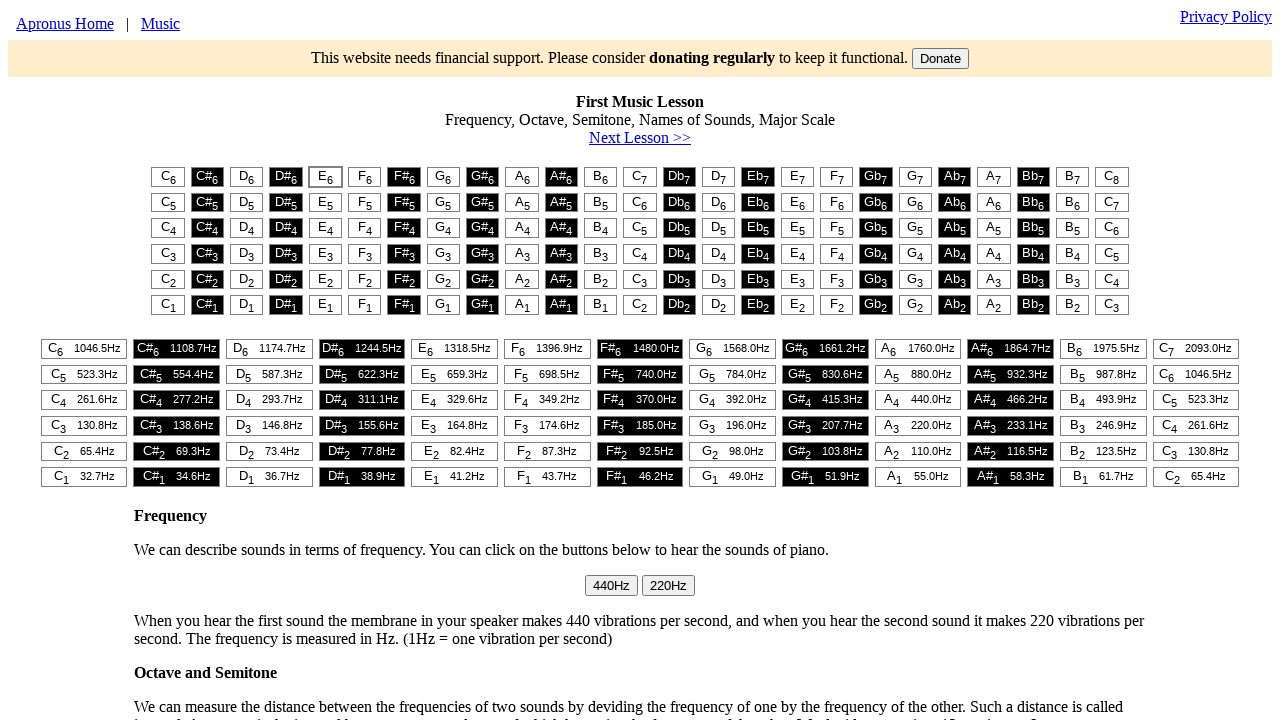

Clicked piano key (column 3) - thirteenth note at (247, 177) on #t1 > table > tr:nth-child(1) > td:nth-child(3)
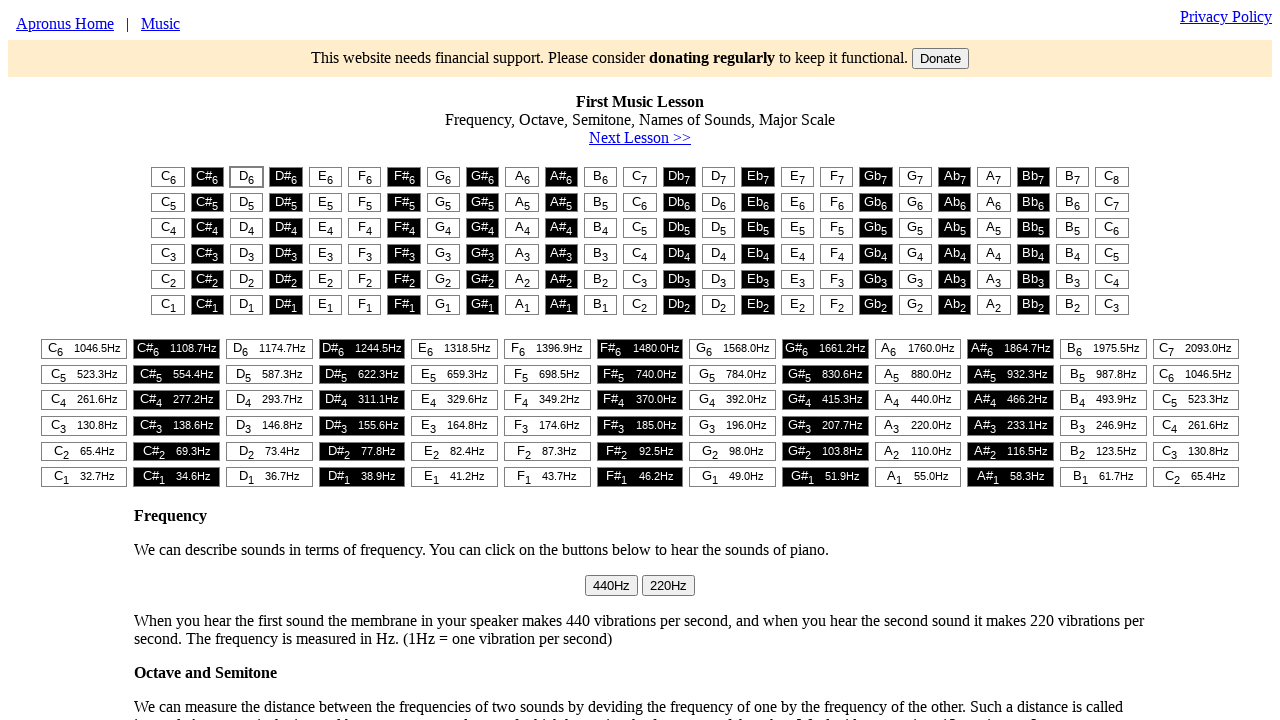

Clicked piano key (column 1) - fourteenth note at (168, 177) on #t1 > table > tr:nth-child(1) > td:nth-child(1)
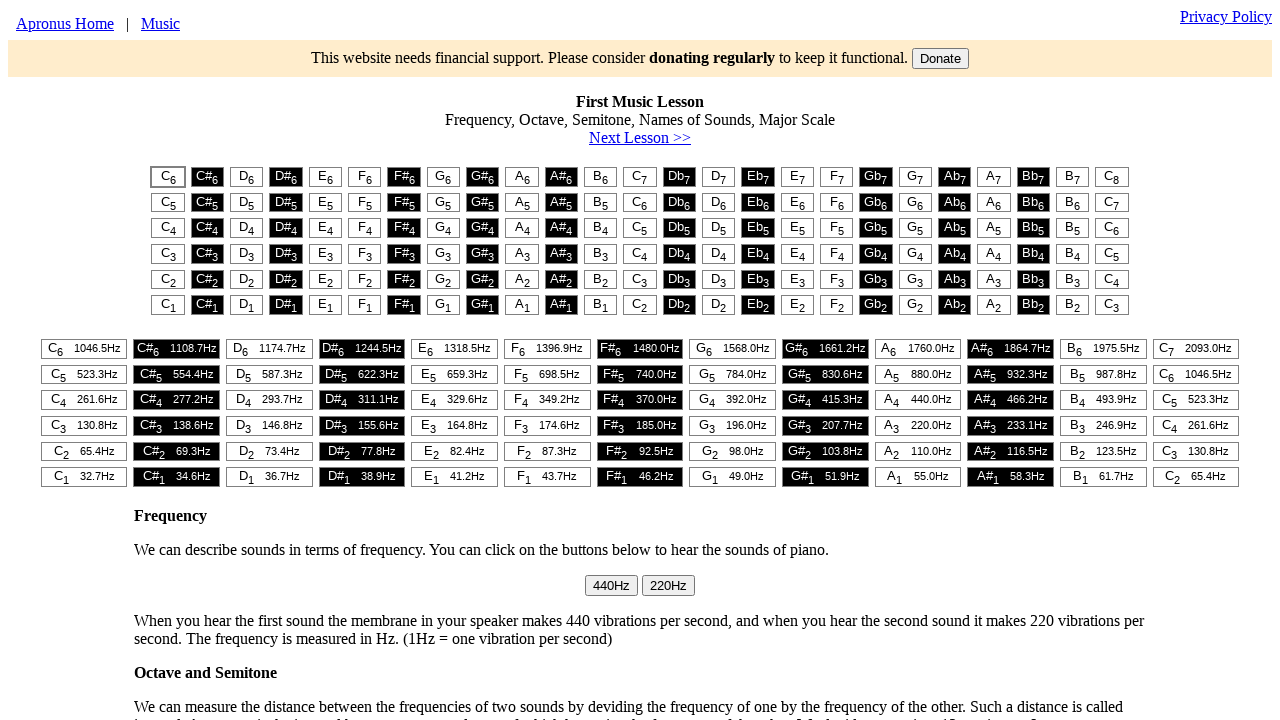

Clicked piano key (column 1) - fifteenth note, completed second verse of Ode to Joy at (168, 177) on #t1 > table > tr:nth-child(1) > td:nth-child(1)
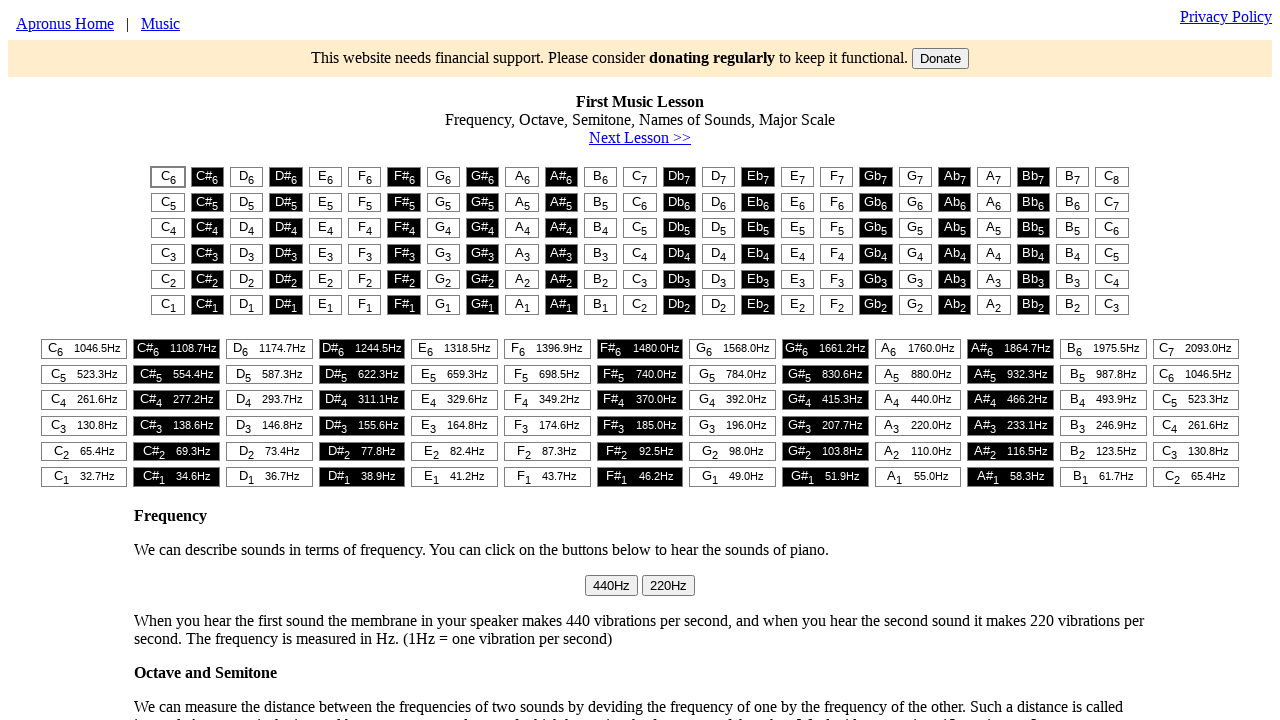

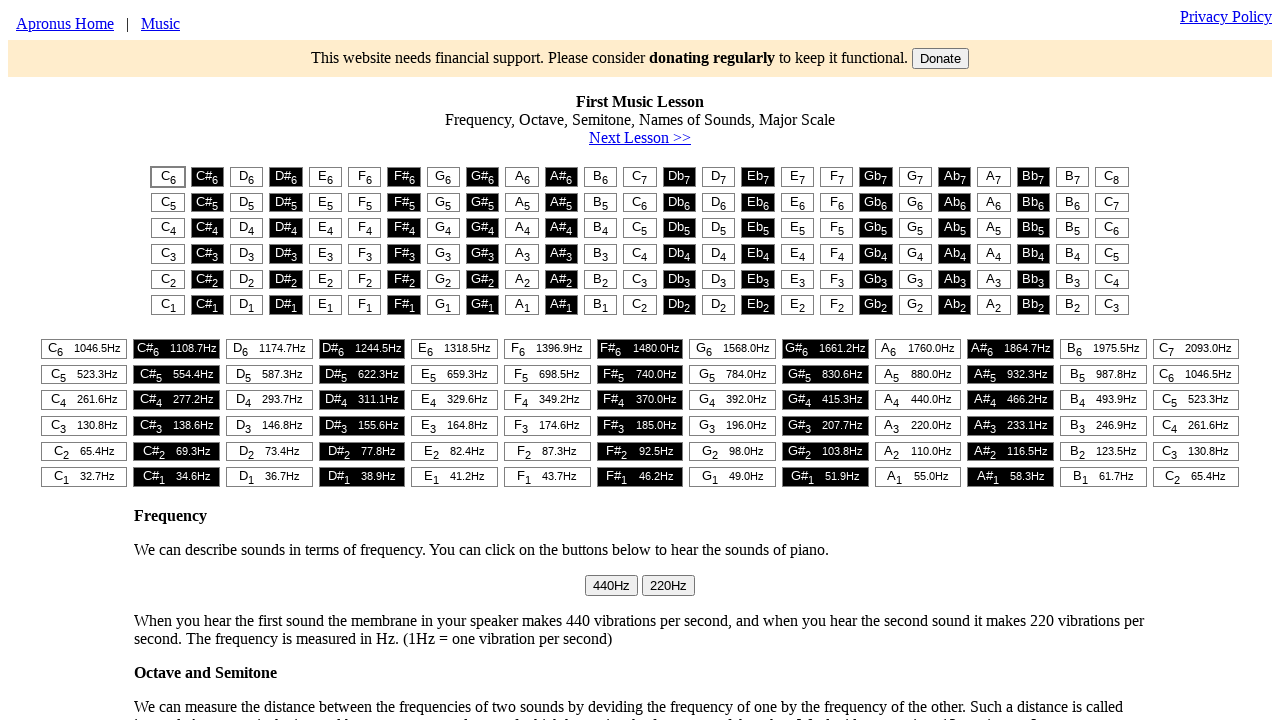